Navigates to a shopping site and verifies that product names are displayed correctly on the page

Starting URL: https://rahulshettyacademy.com/seleniumPractise

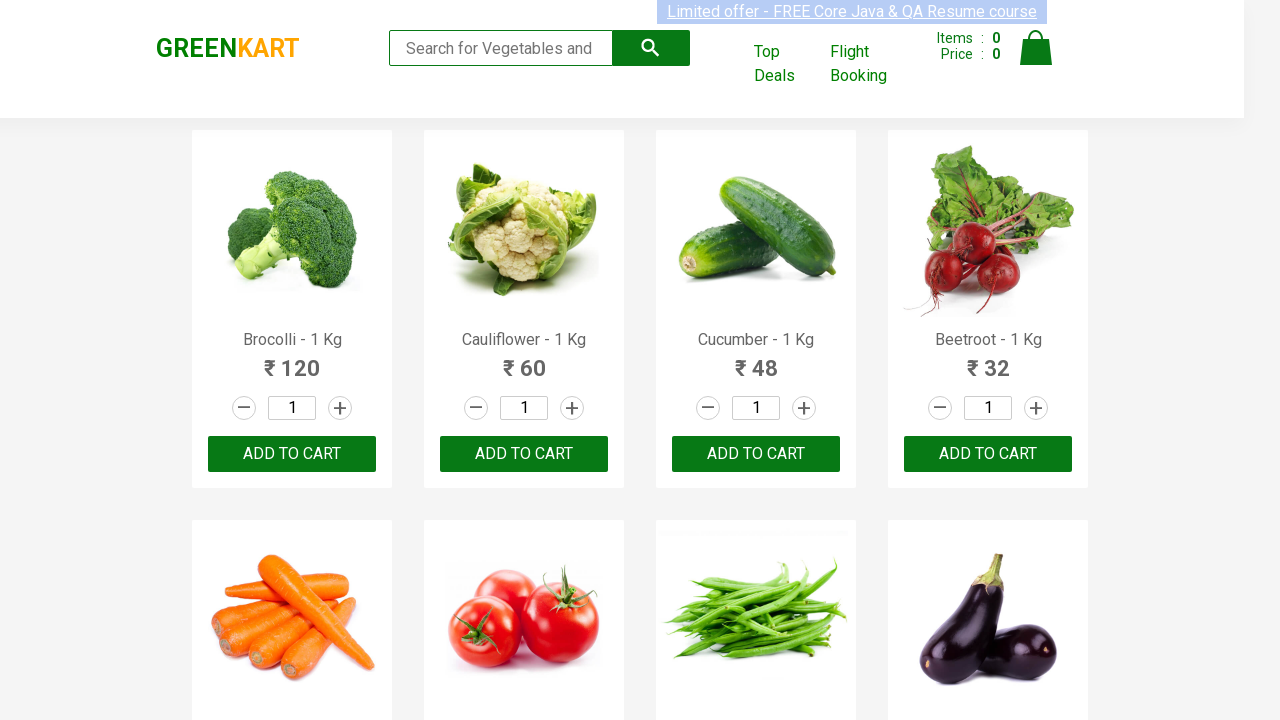

Navigated to GreenKart shopping site
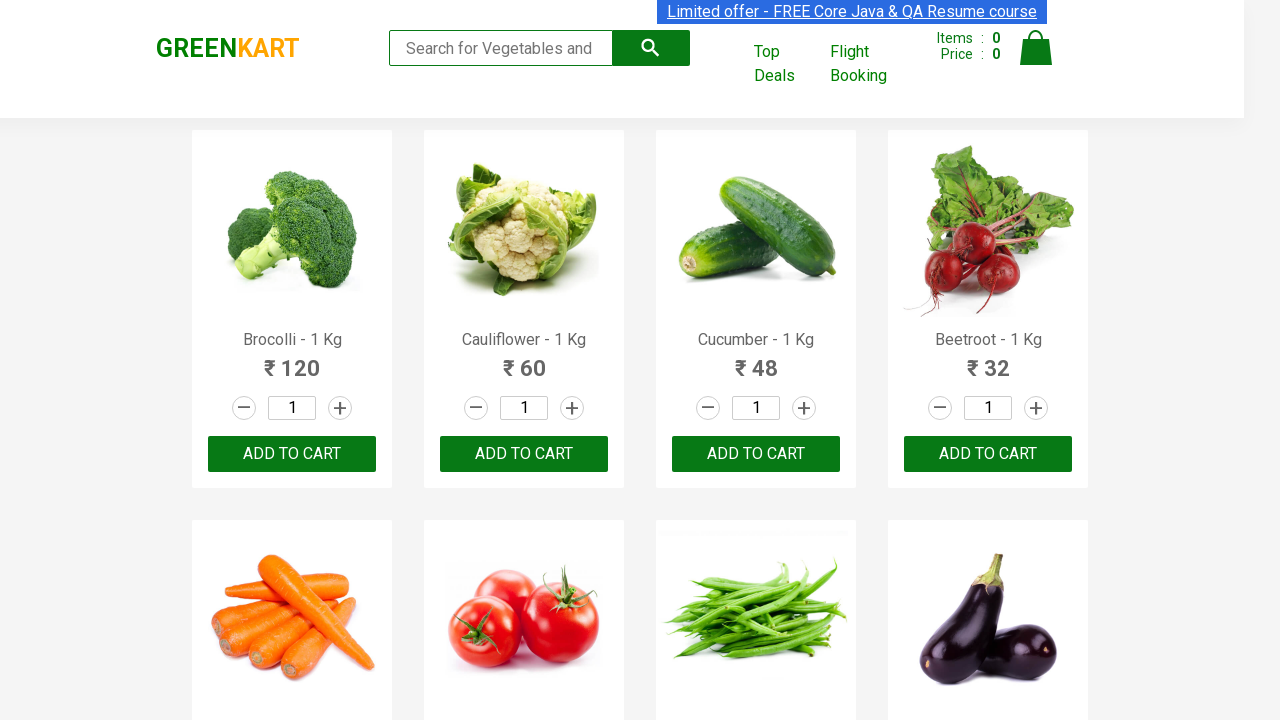

Product name elements loaded on the page
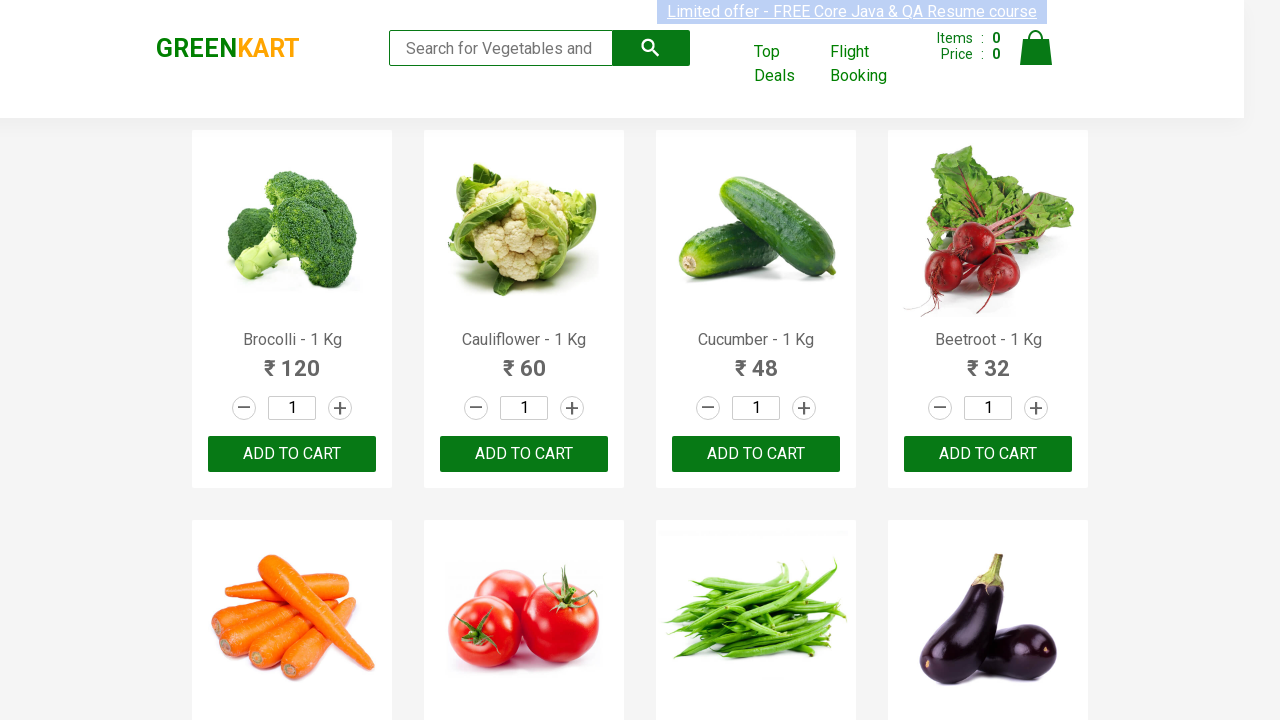

Retrieved all product name elements from the page
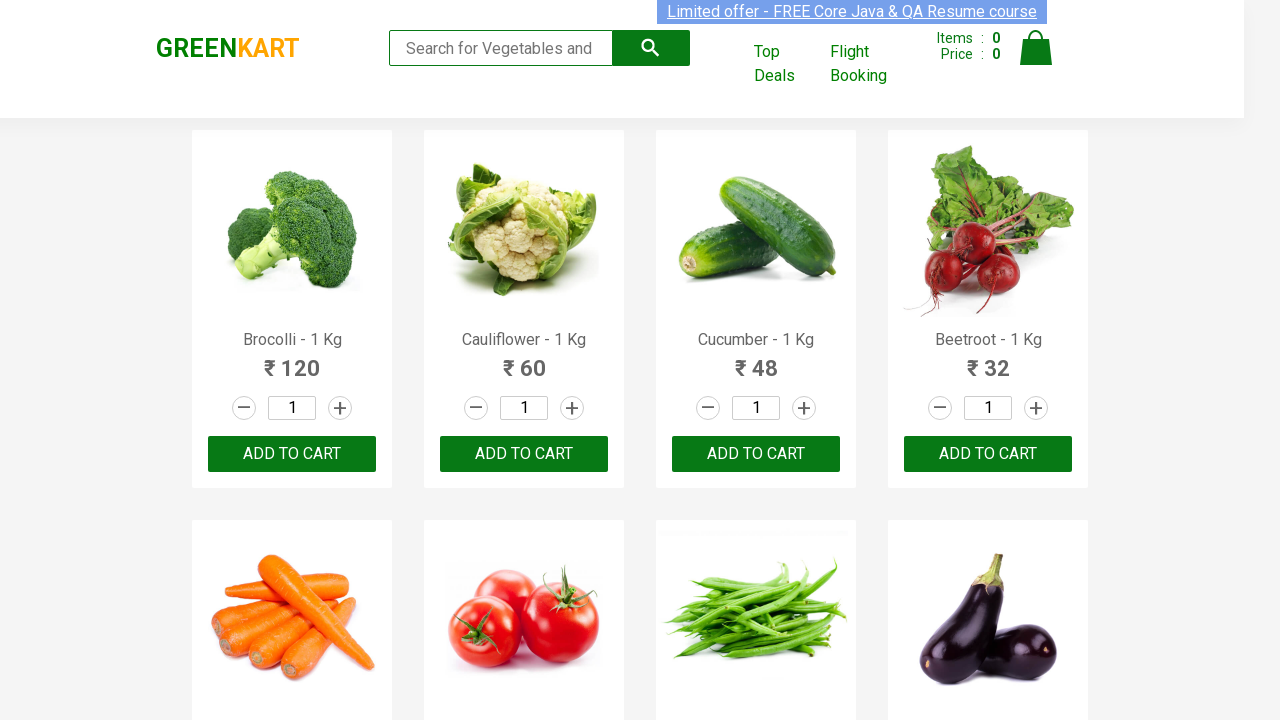

Verified that 30 products are displayed on the page
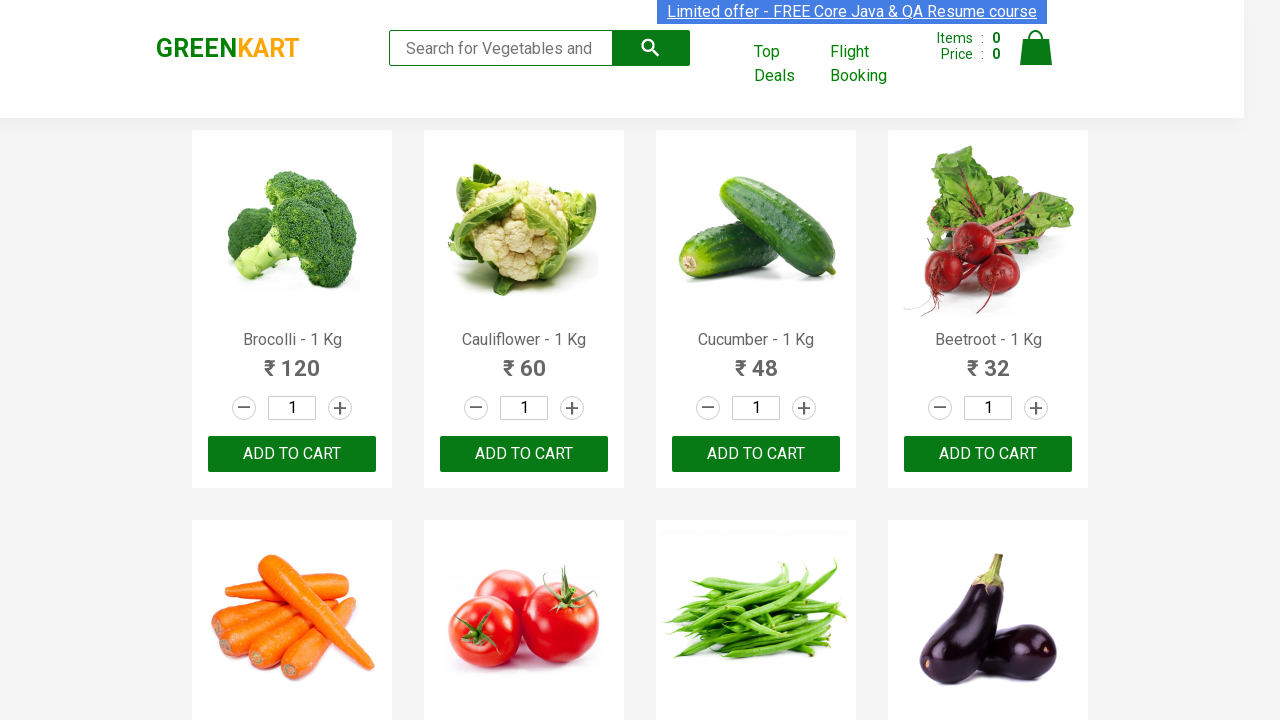

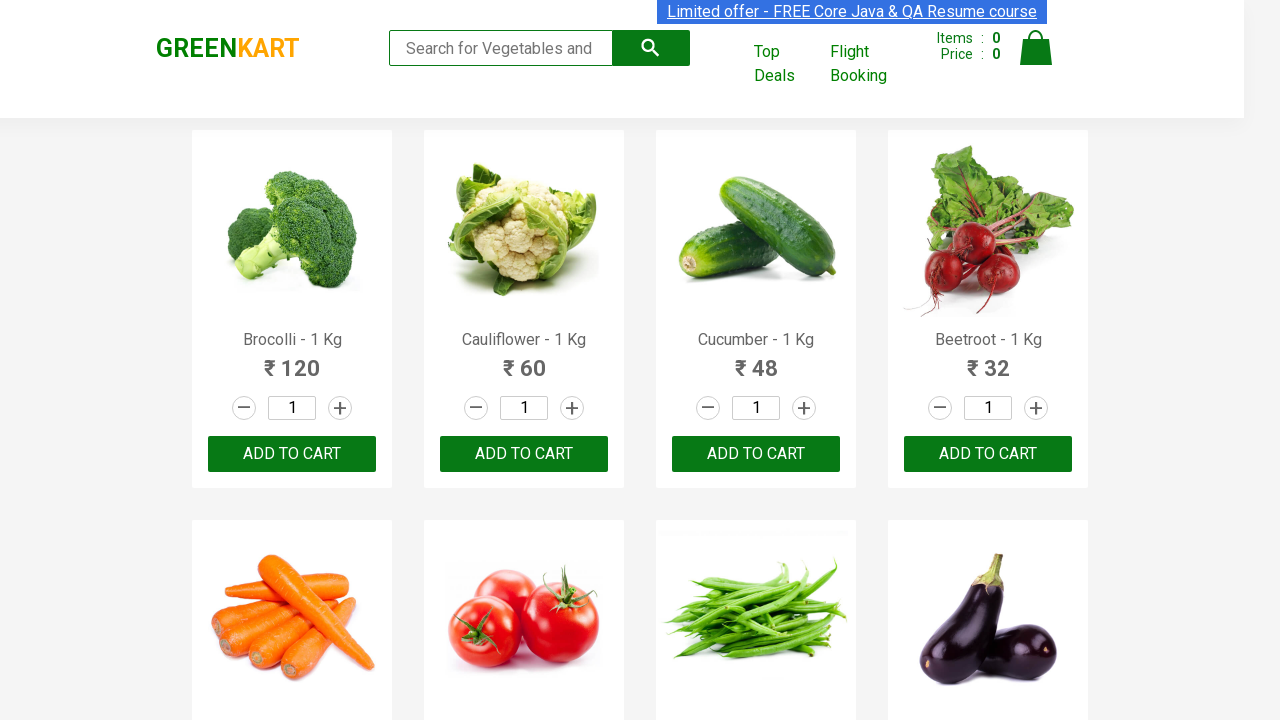